Tests the Add/Remove Elements functionality by clicking the link, adding an element, and verifying it appears

Starting URL: https://the-internet.herokuapp.com

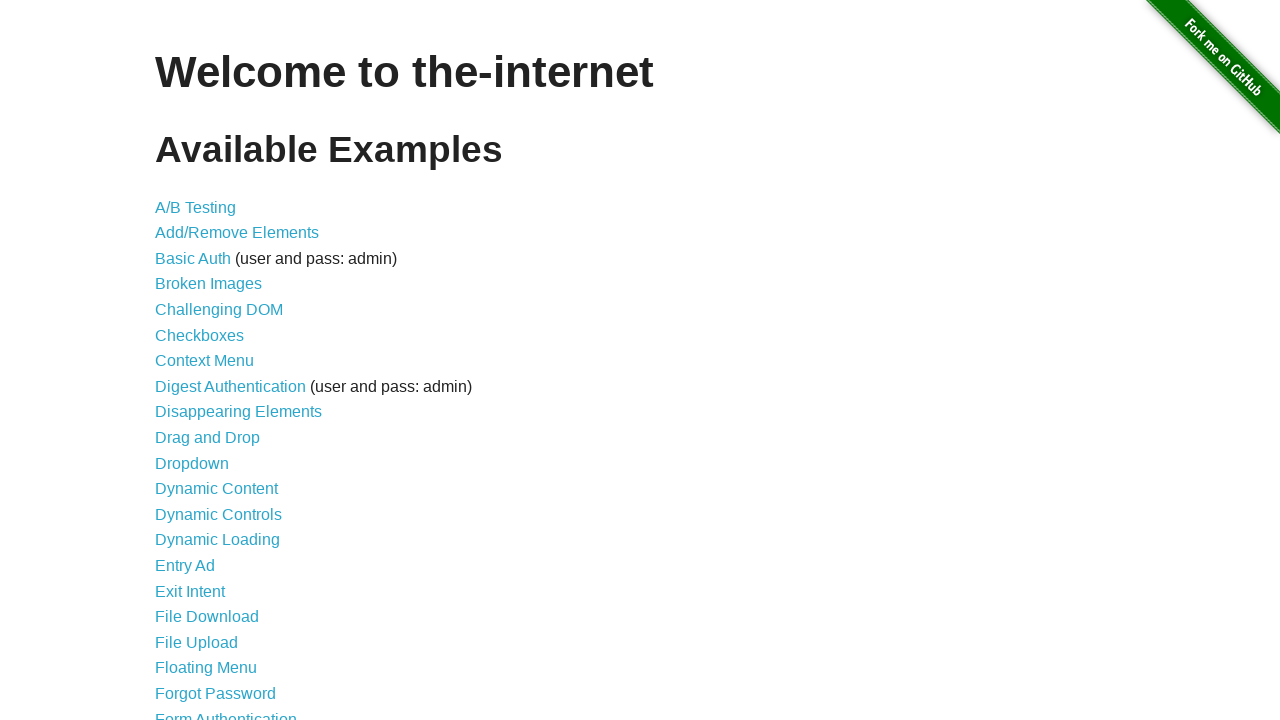

Clicked on Add/Remove Elements link at (237, 233) on [href='/add_remove_elements/']
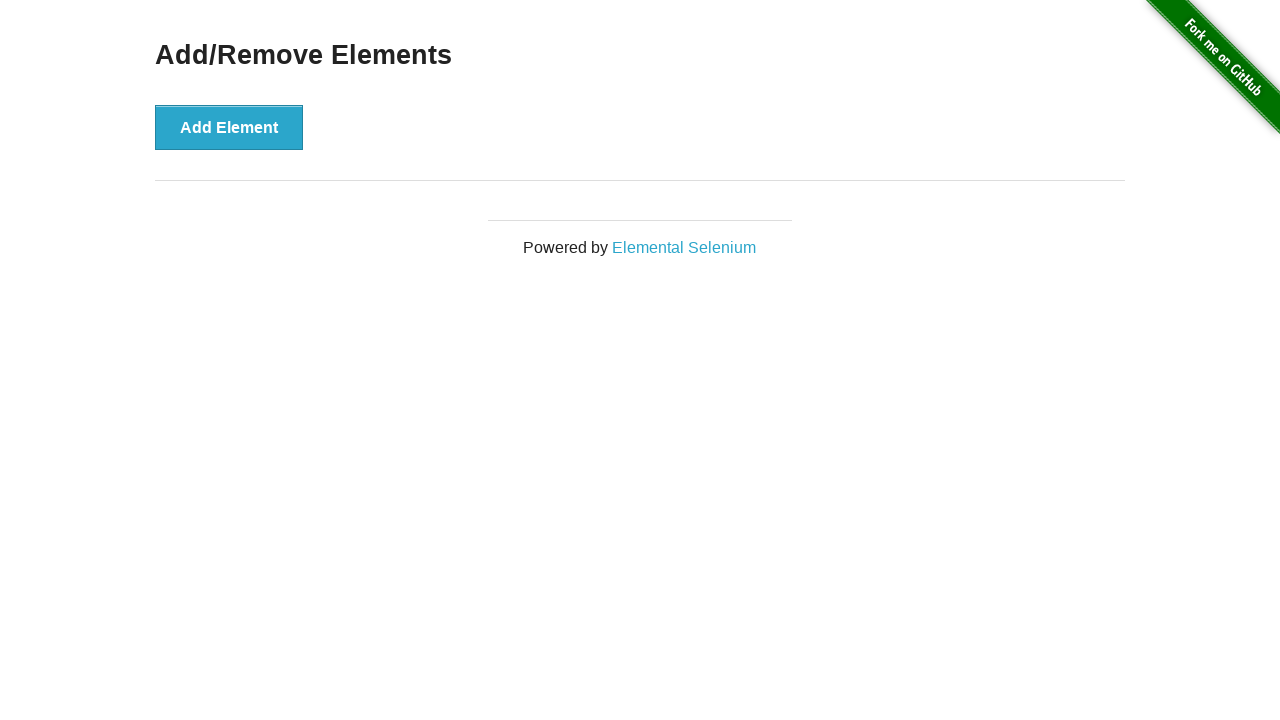

Clicked the Add Element button at (229, 127) on .example > button
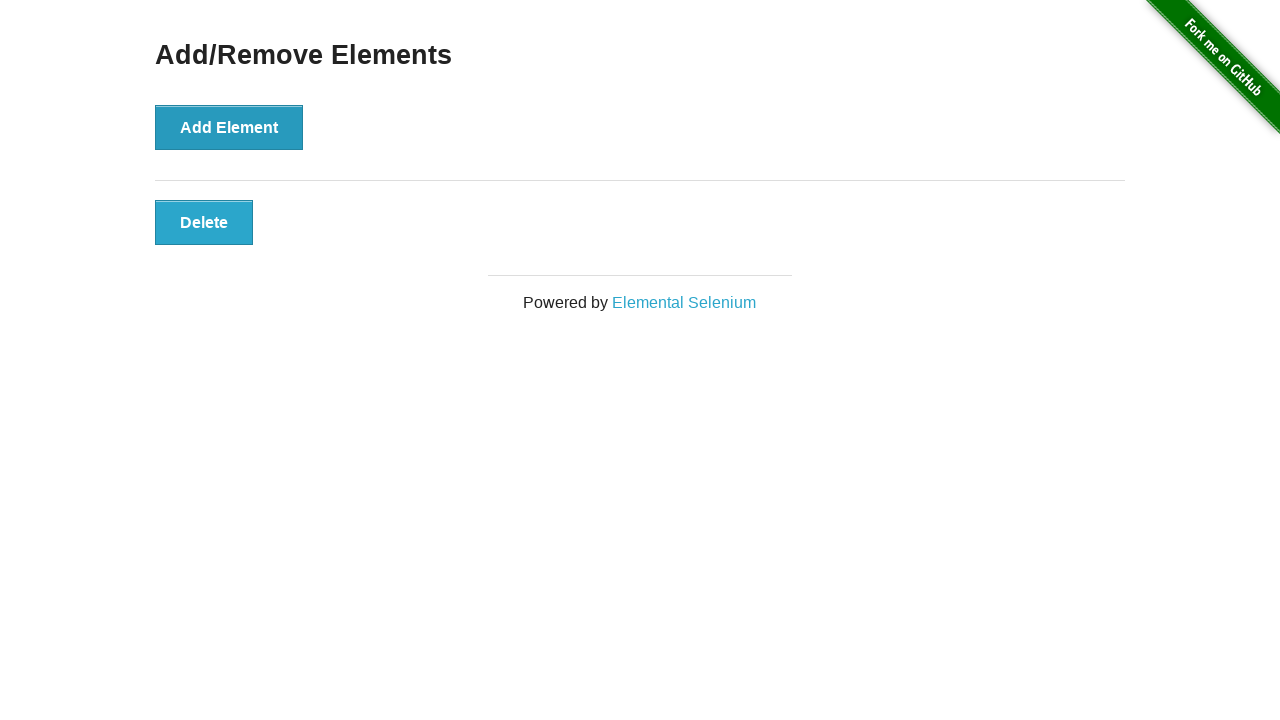

Elements container appeared after adding element
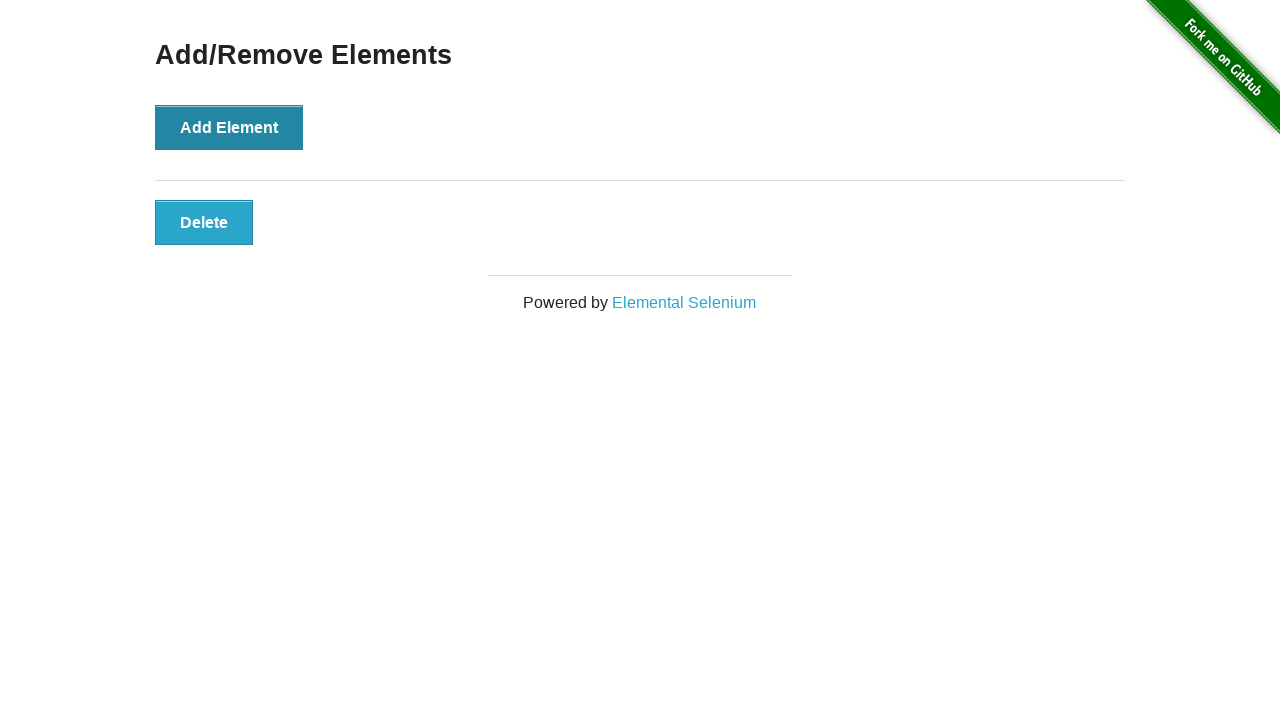

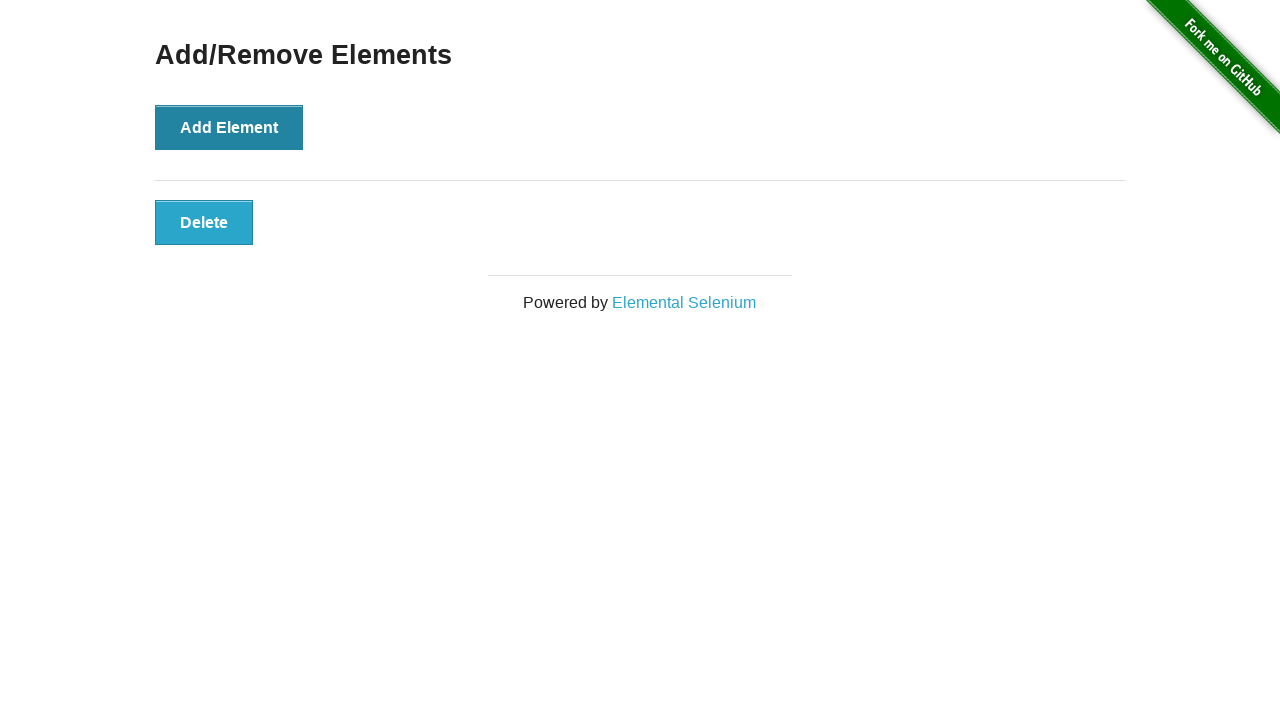